Tests the Add/Remove Elements functionality by clicking the Add Element button to create a Delete button, verifying it appears, clicking Delete to remove it, and verifying the page heading remains visible.

Starting URL: https://the-internet.herokuapp.com/add_remove_elements/

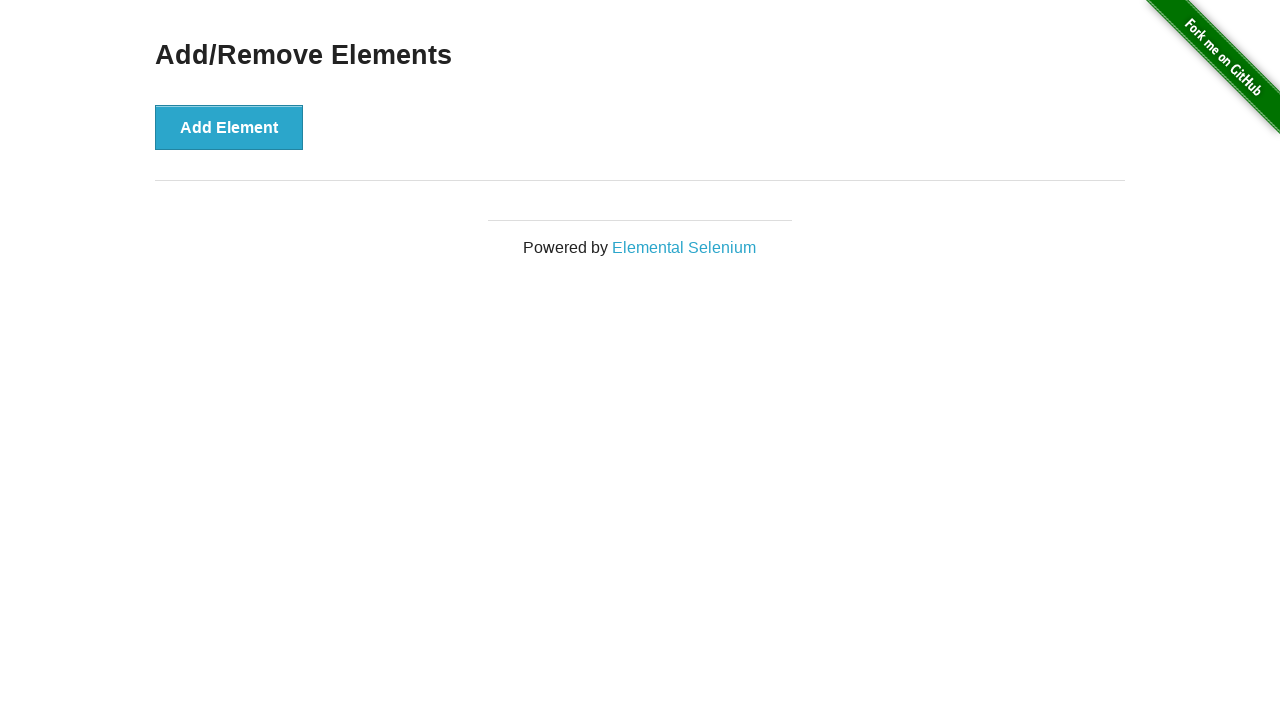

Clicked the 'Add Element' button at (229, 127) on xpath=//*[text()='Add Element']
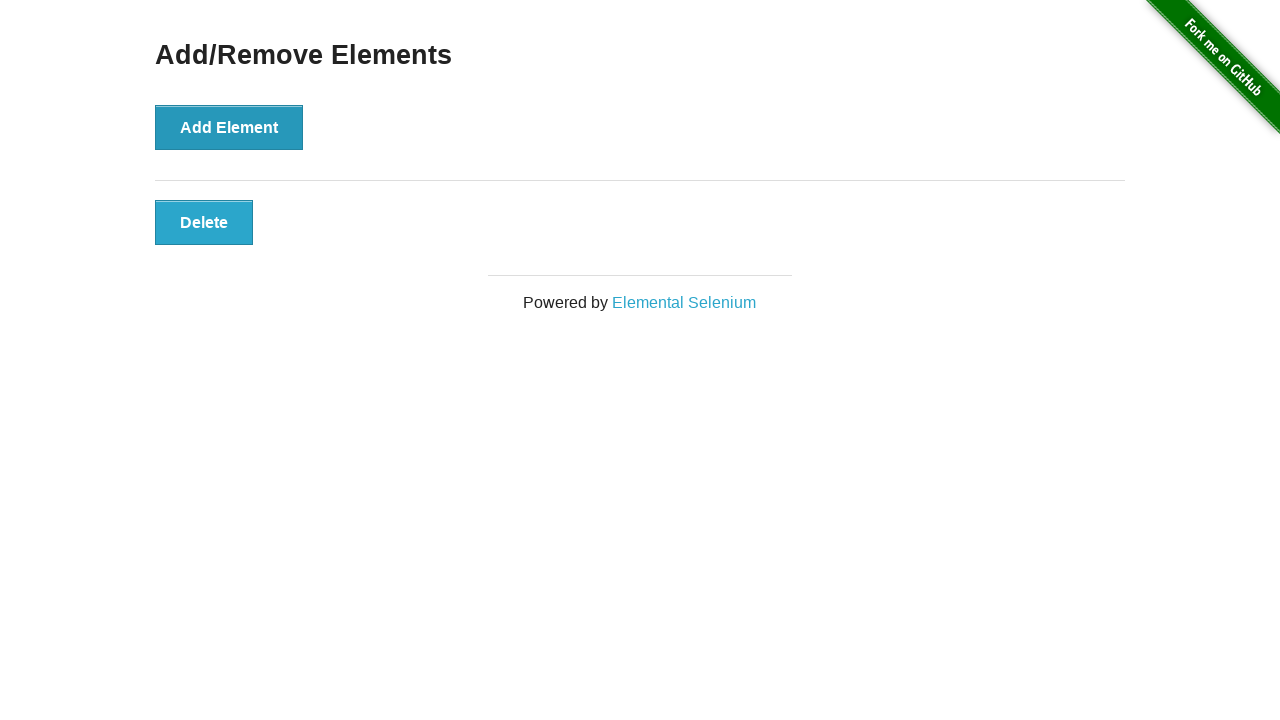

Delete button appeared on the page
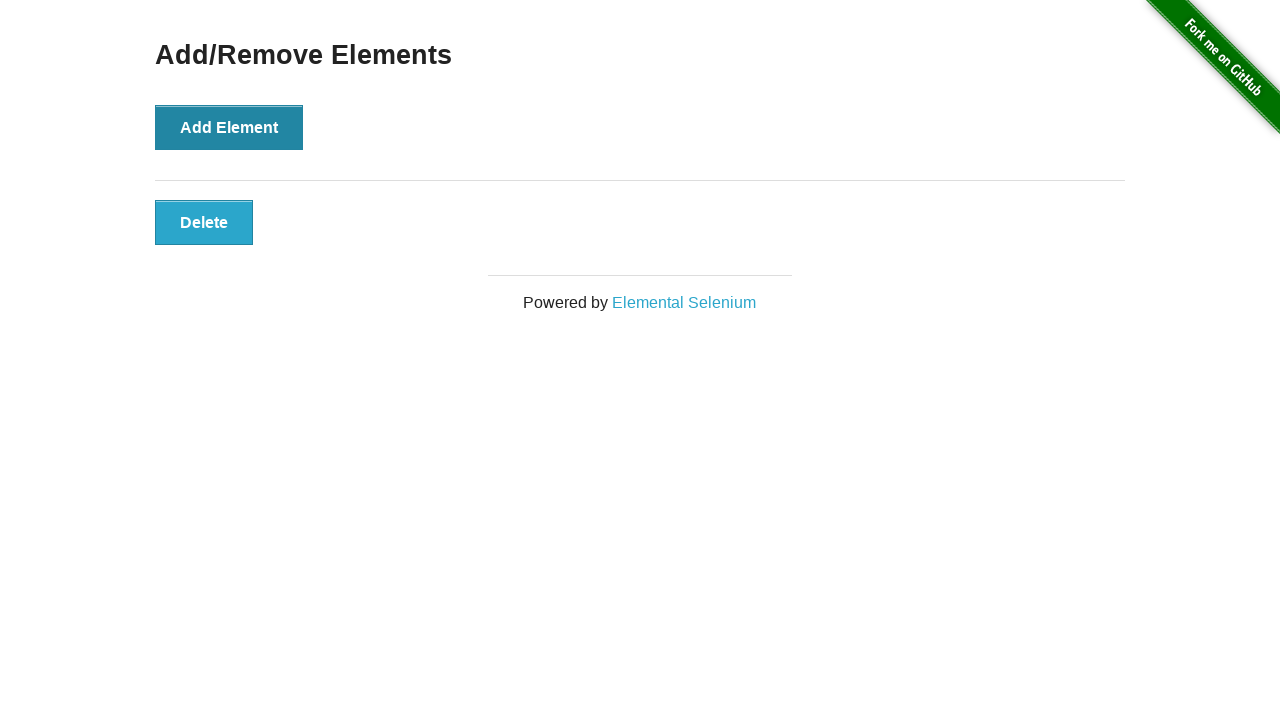

Located the Delete button element
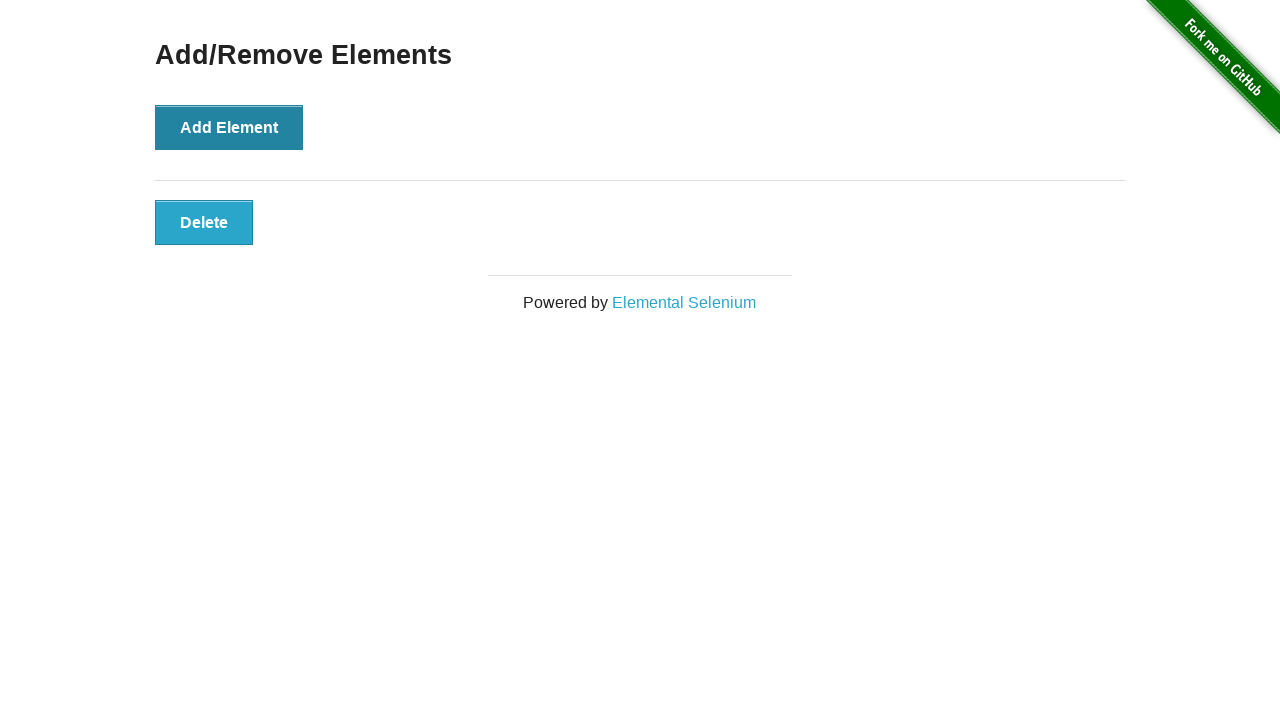

Verified Delete button is visible
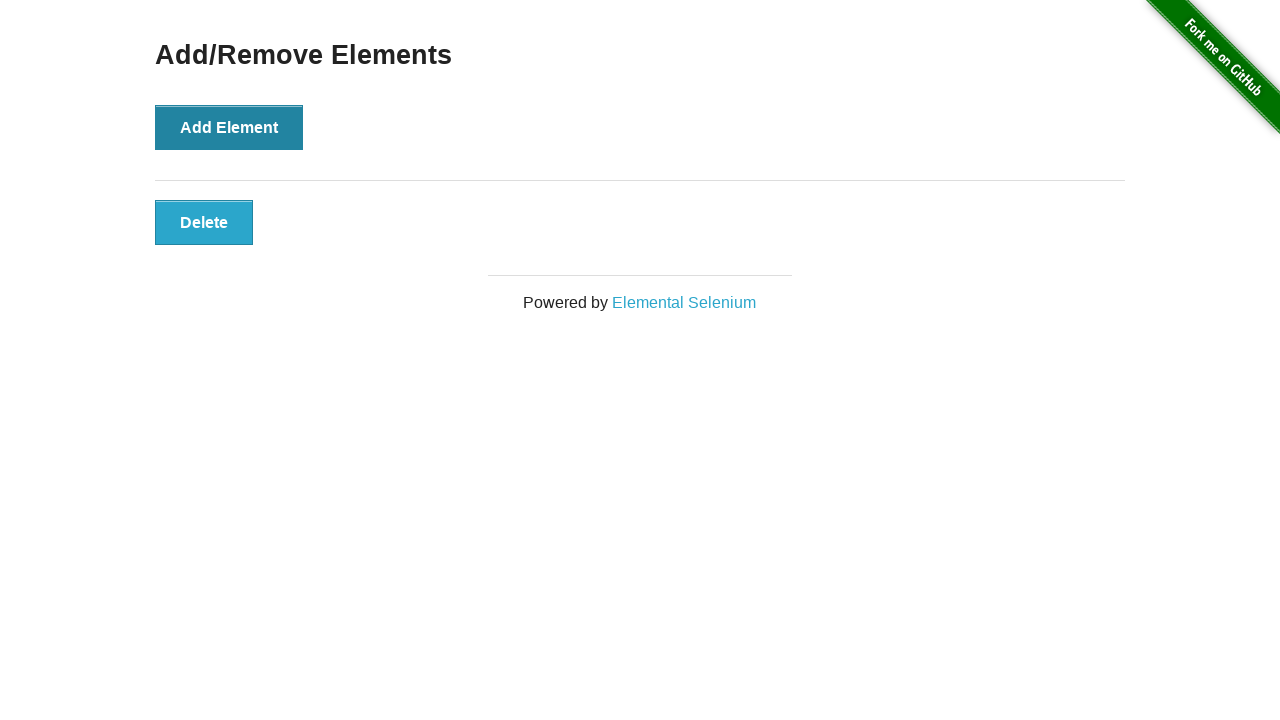

Clicked the Delete button to remove the element at (204, 222) on xpath=//*[text()='Delete']
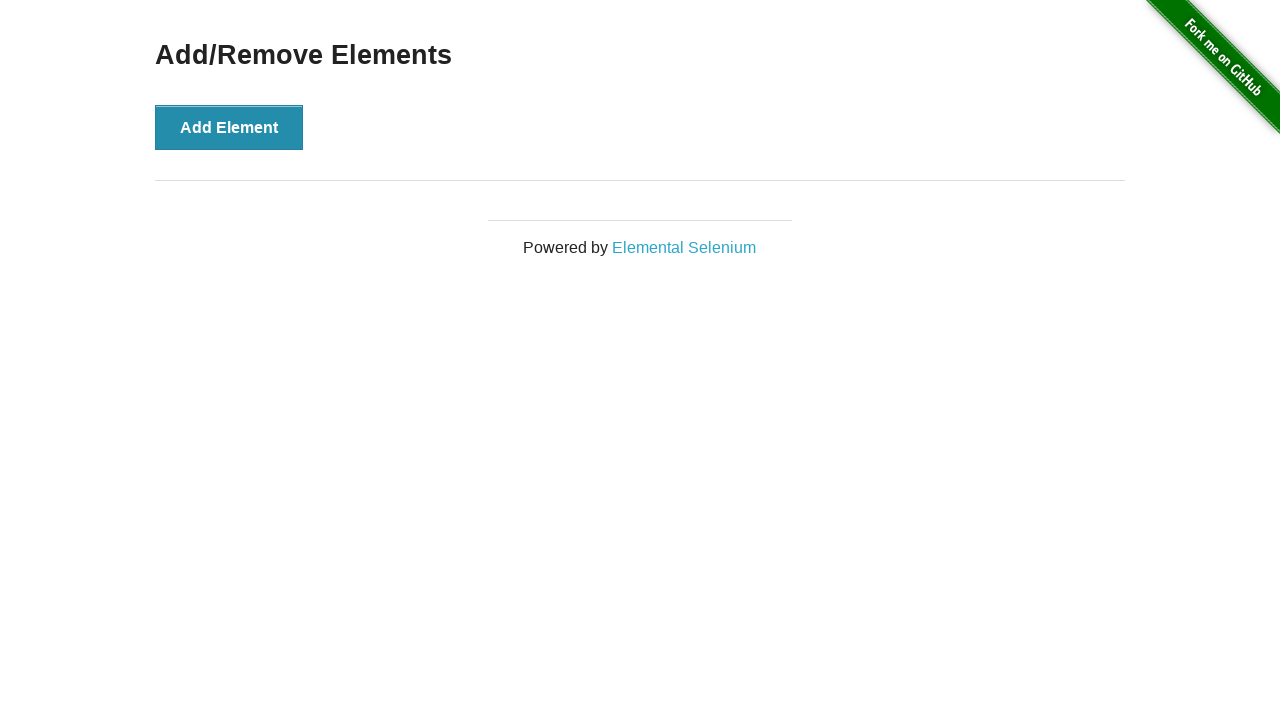

Located the page heading (h3)
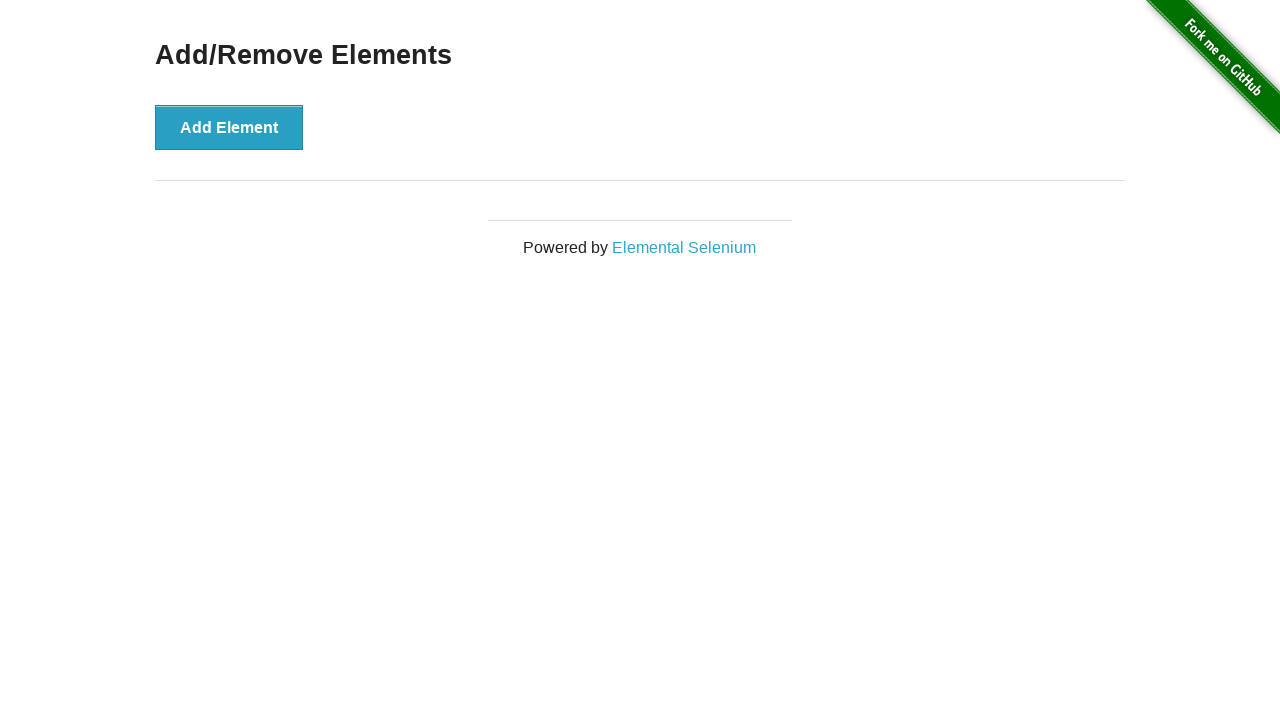

Verified 'Add/Remove Elements' heading is still visible after element removal
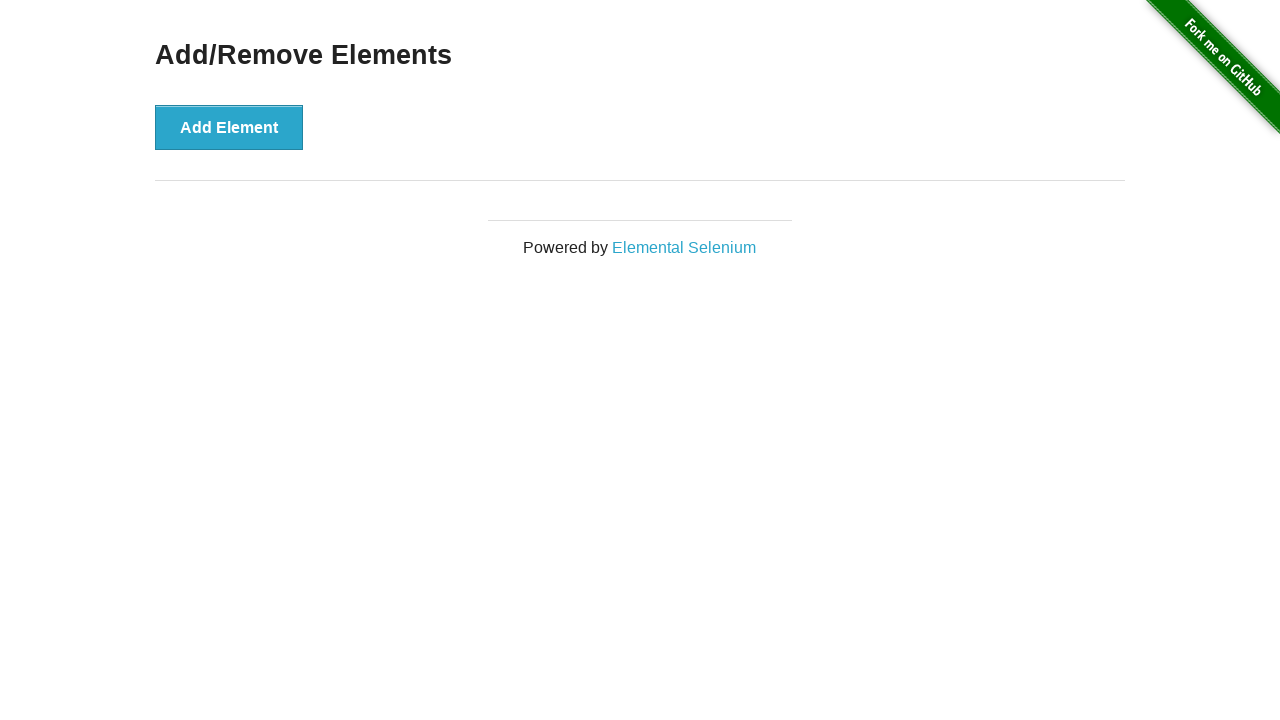

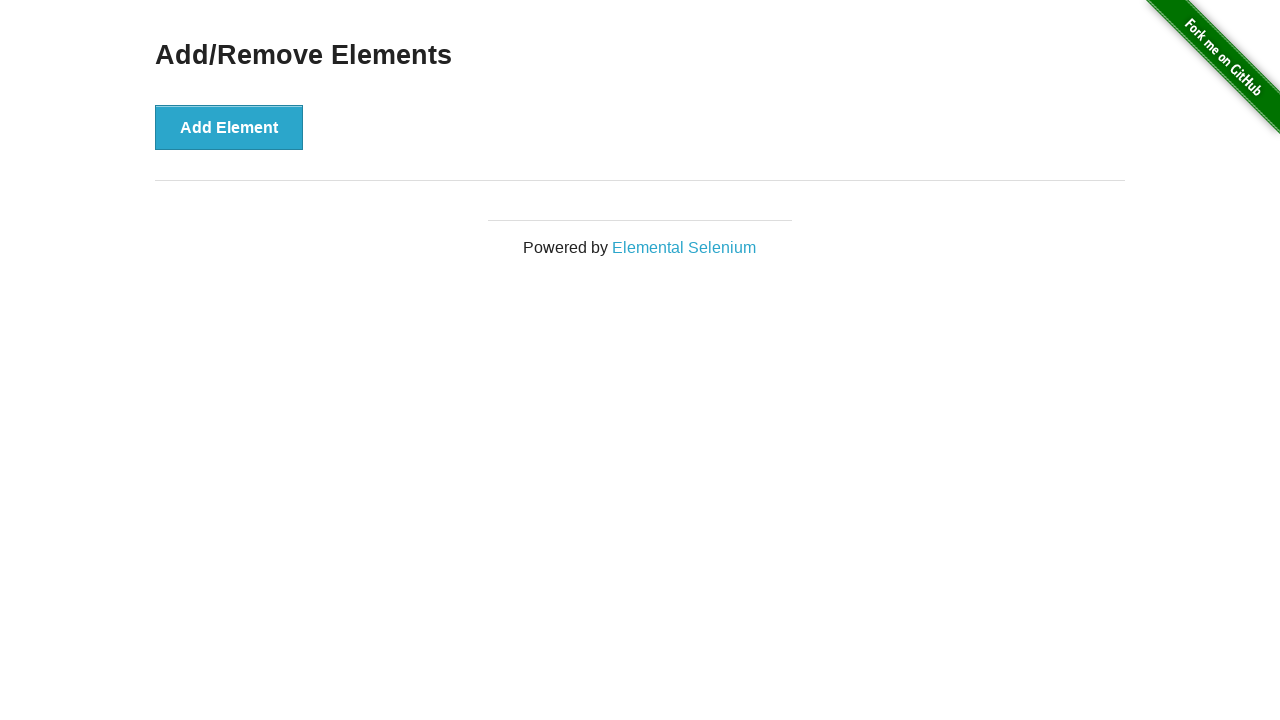